Tests the text box form on DemoQA by filling in username, email, current address, and permanent address fields, then submitting the form.

Starting URL: https://demoqa.com/text-box

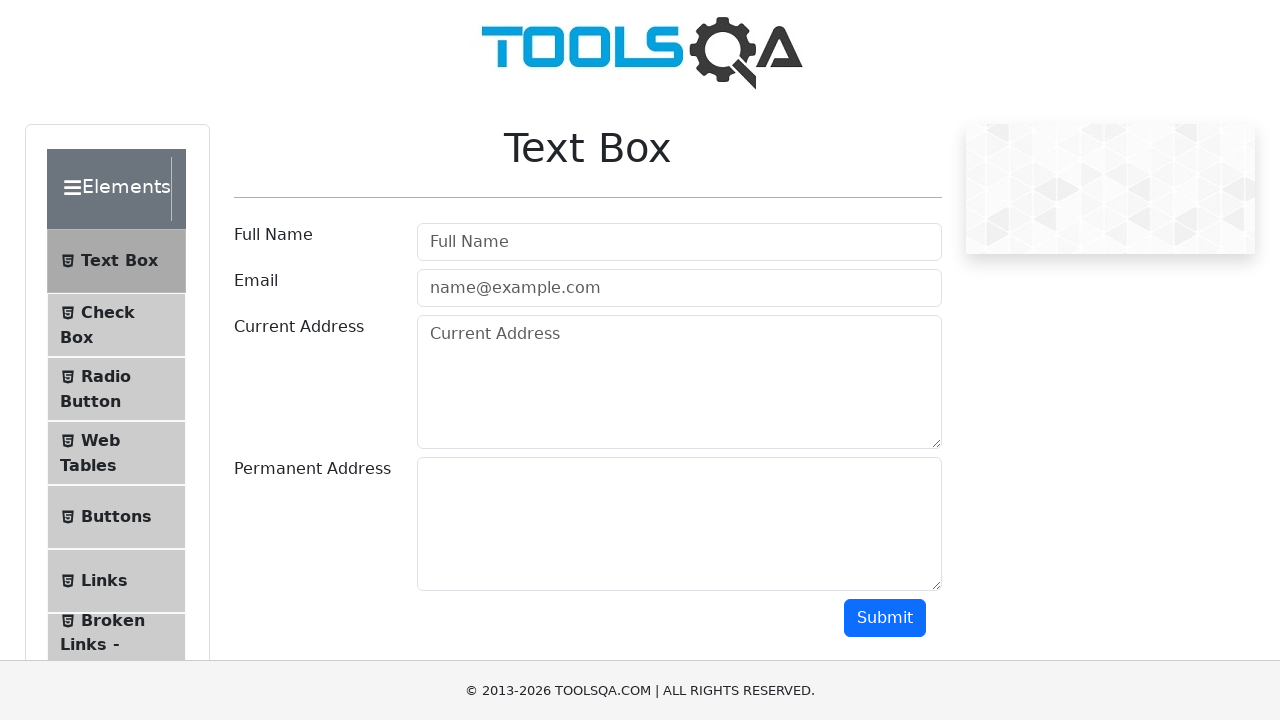

Filled username field with 'Automation' on #userName
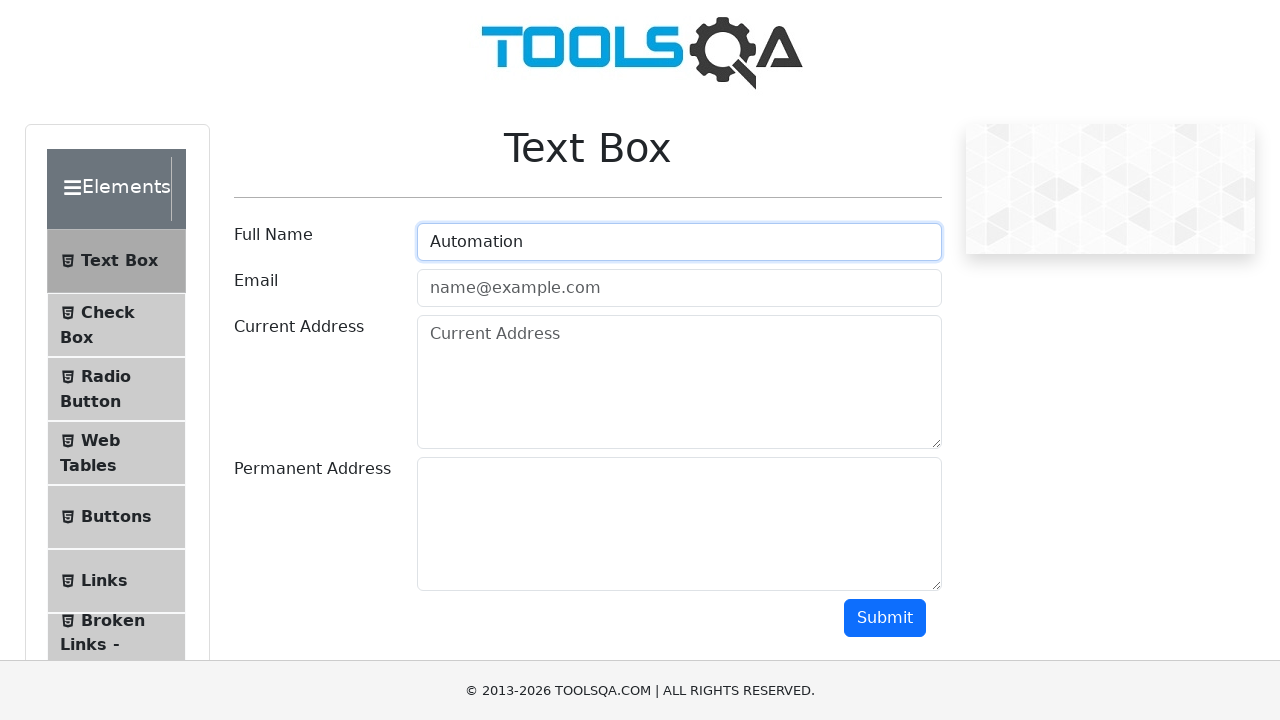

Filled email field with 'Testing@gmail.com' on #userEmail
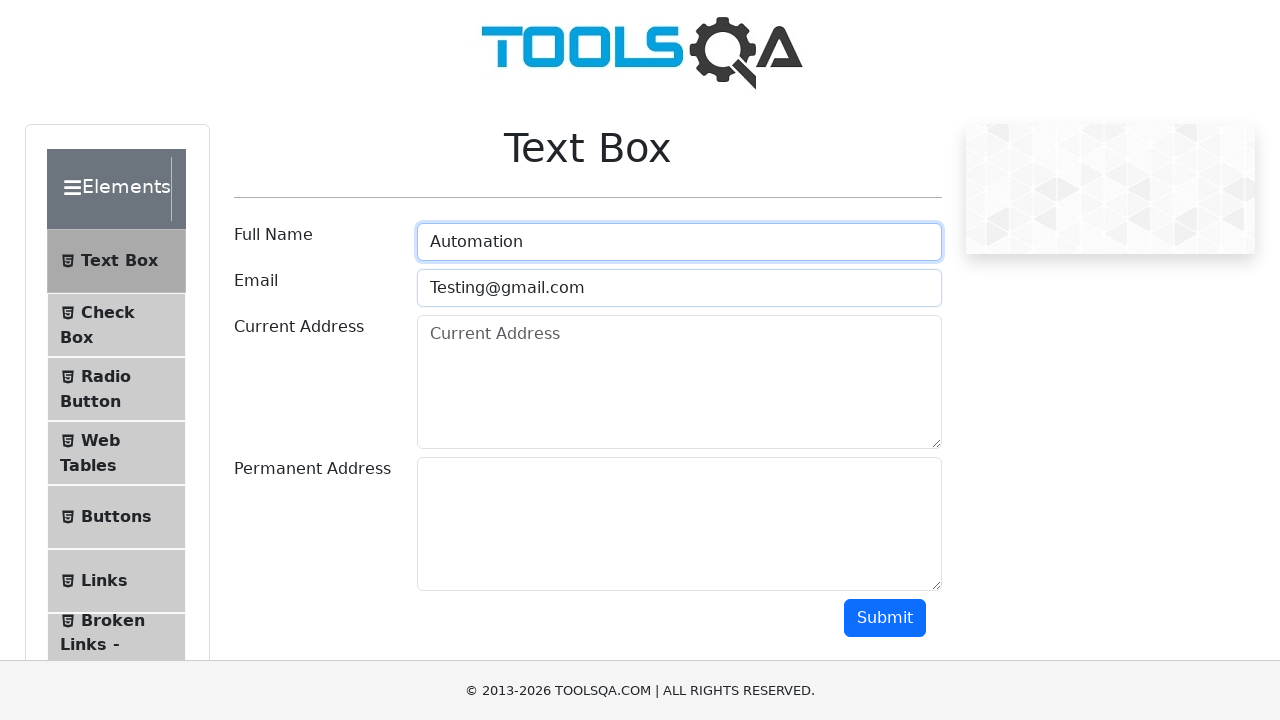

Filled current address field with 'Testing Current Address' on #currentAddress
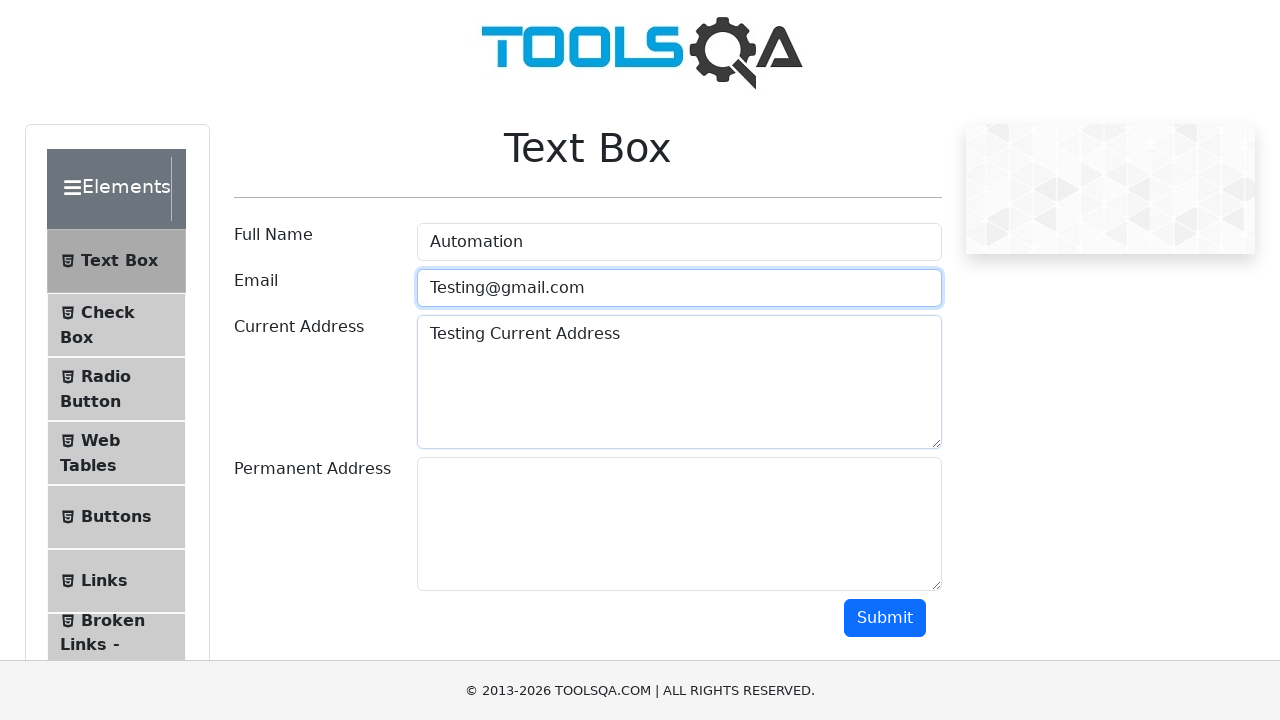

Filled permanent address field with 'Testing Permanent Address' on #permanentAddress
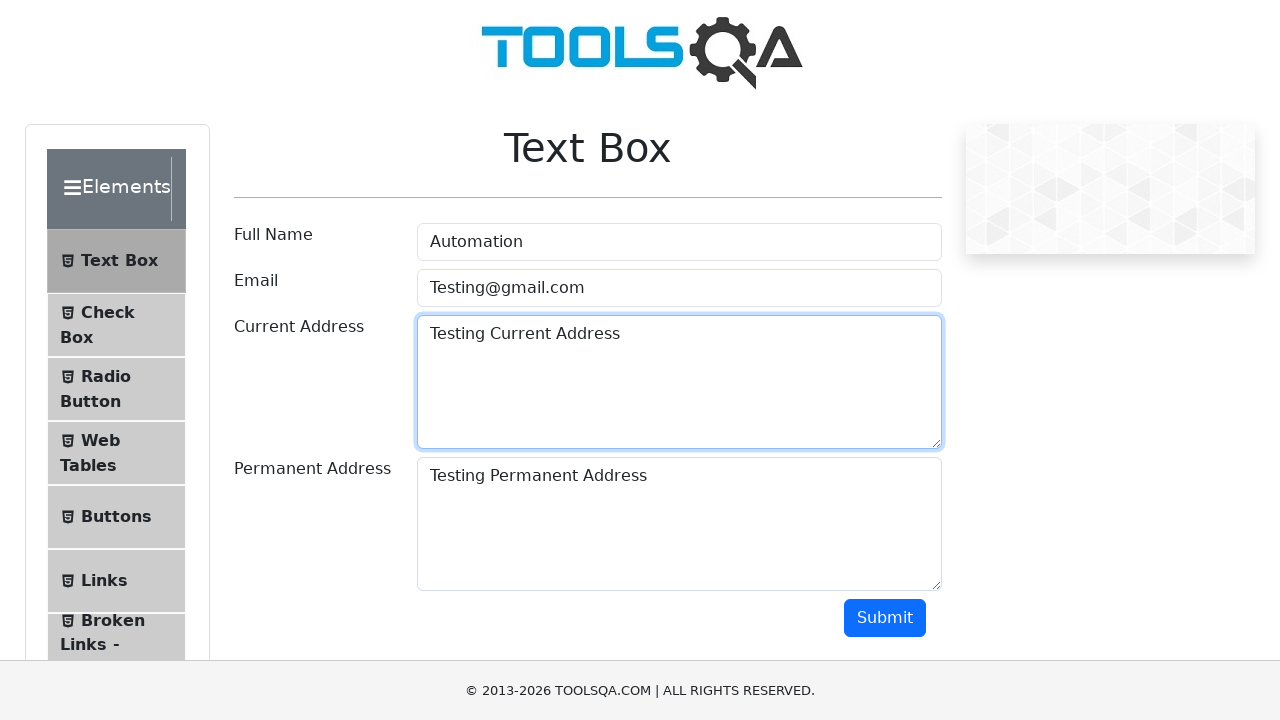

Clicked submit button to submit the form at (885, 618) on #submit
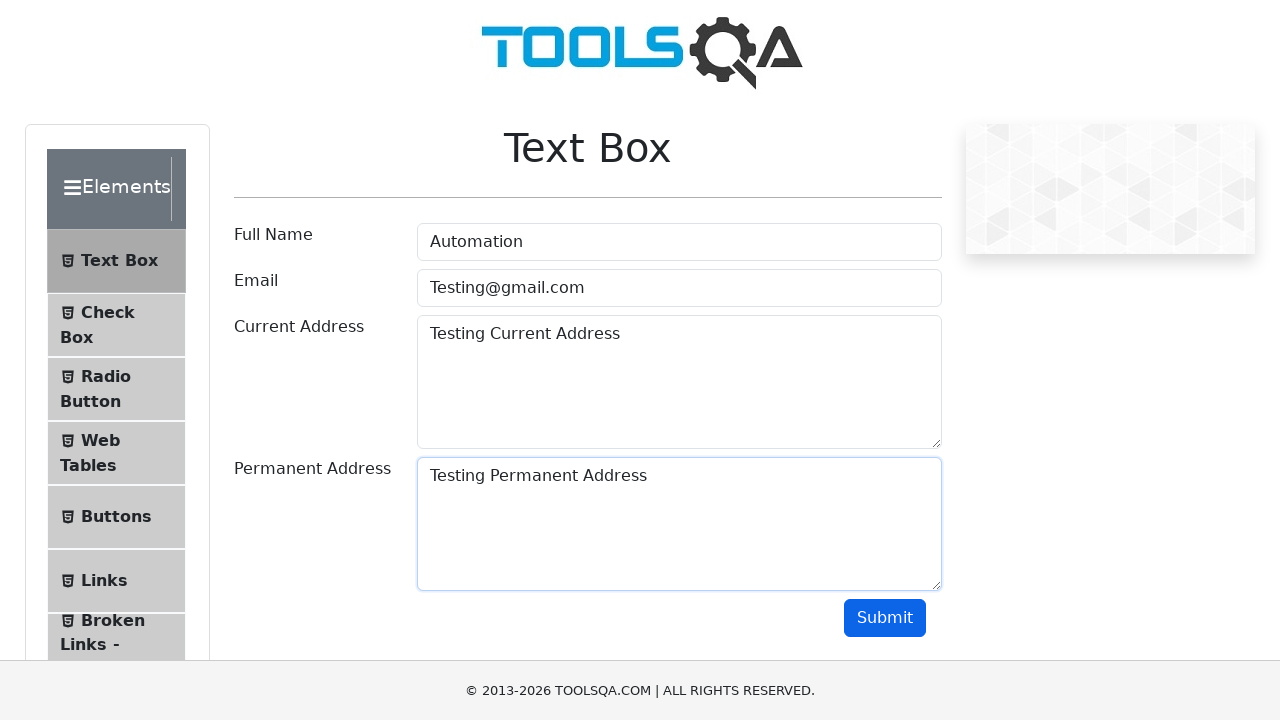

Form output appeared after submission
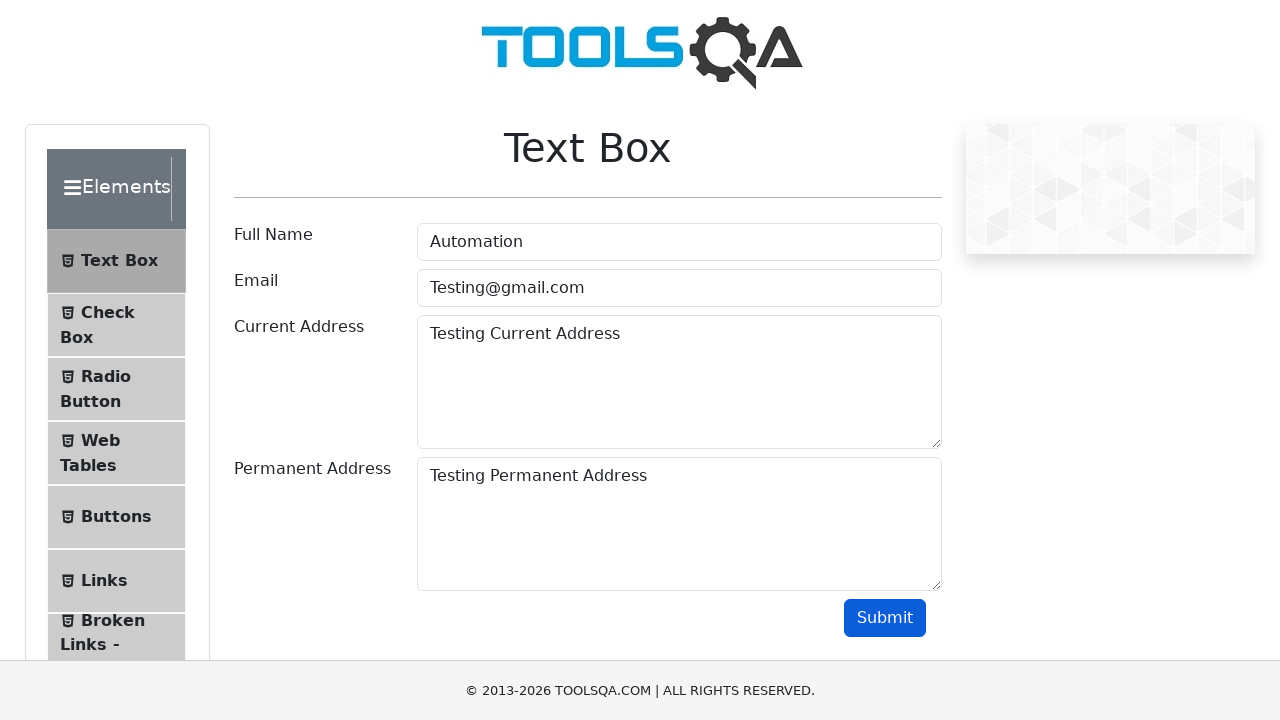

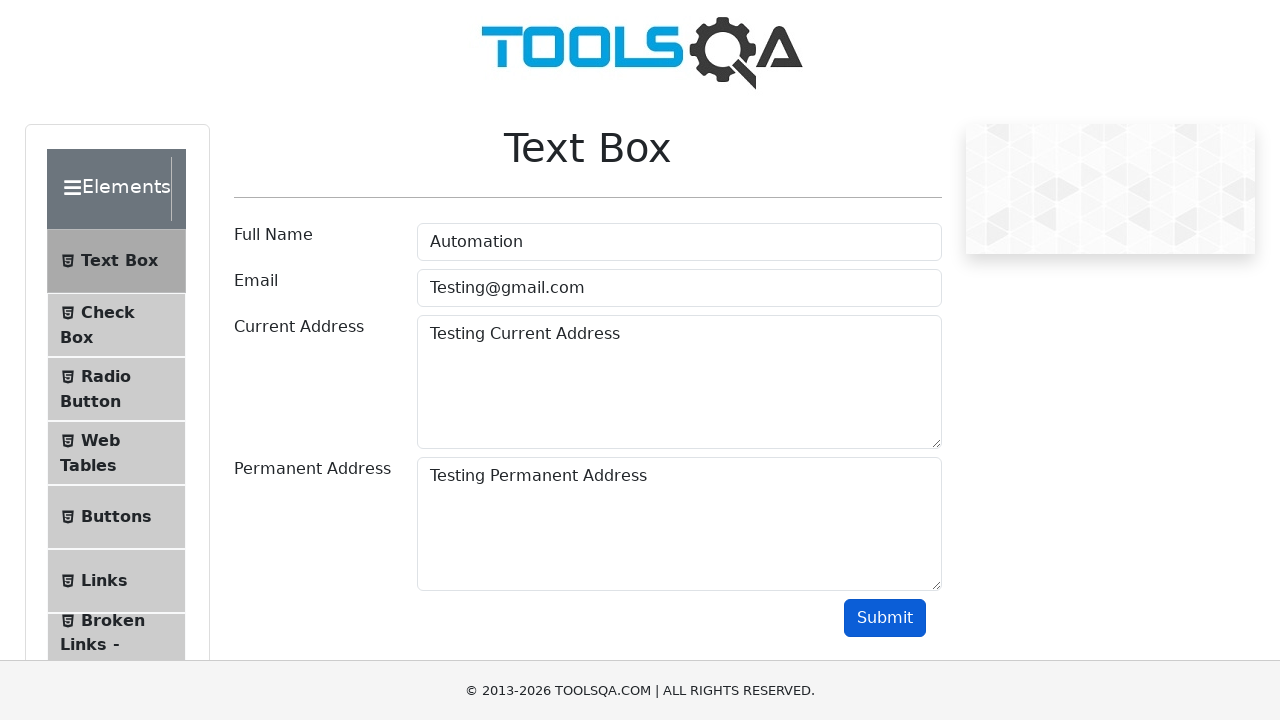